Tests form filling functionality on Cypress's demo actions page by filling email, password, name, description, and coupon code fields with randomly generated data.

Starting URL: https://example.cypress.io/commands/actions

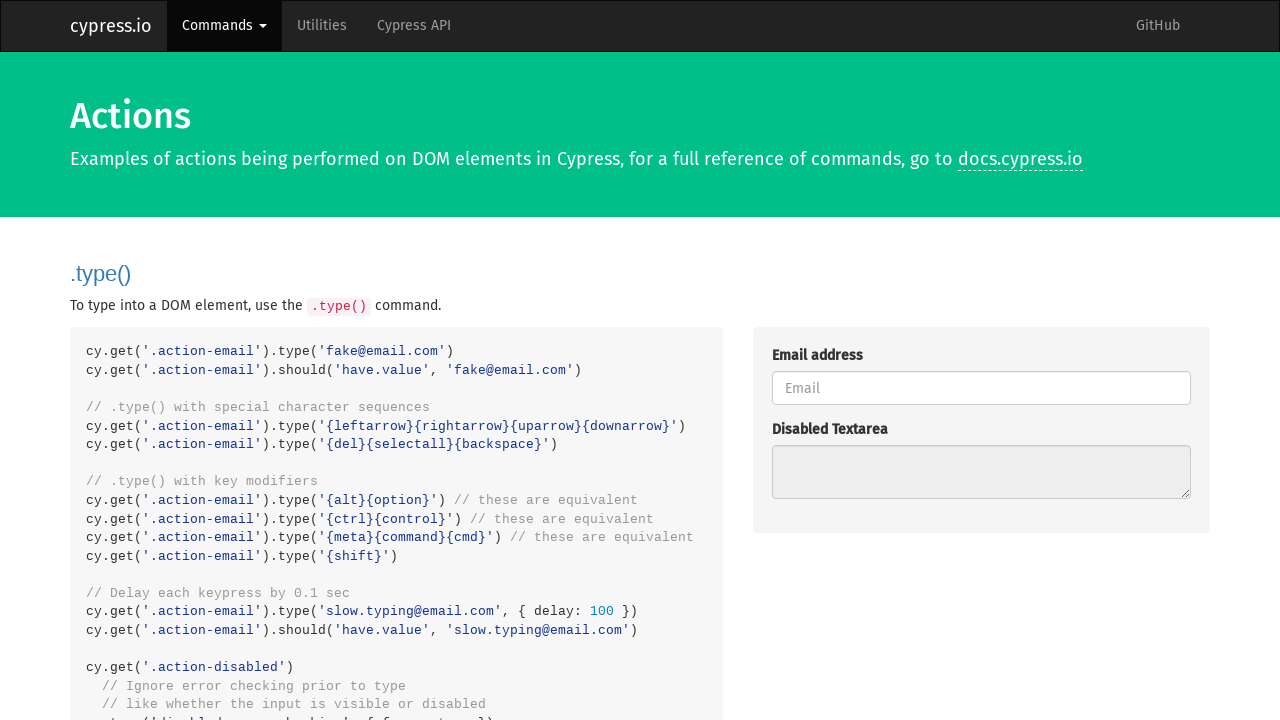

Clicked email field at (981, 388) on internal:attr=[placeholder="Email"i]
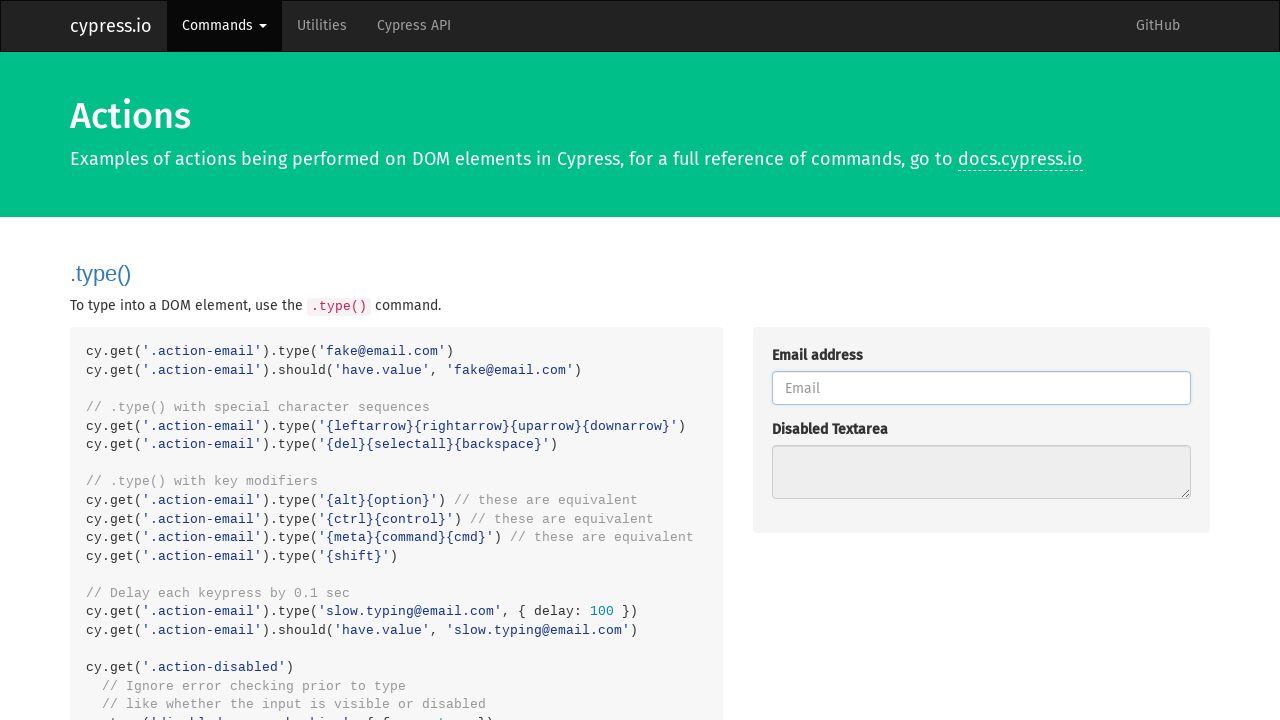

Filled email field with marcus.wijaya@example.com on internal:attr=[placeholder="Email"i]
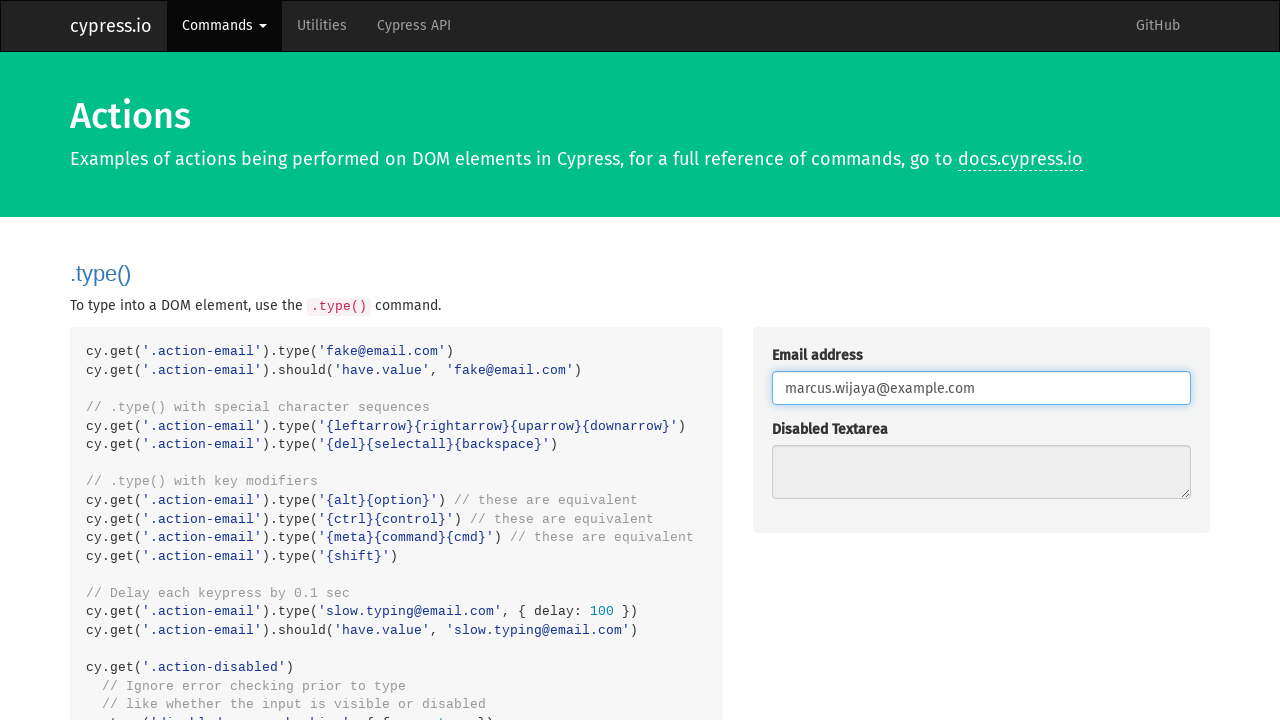

Clicked password field at (981, 361) on internal:attr=[placeholder="Password"i]
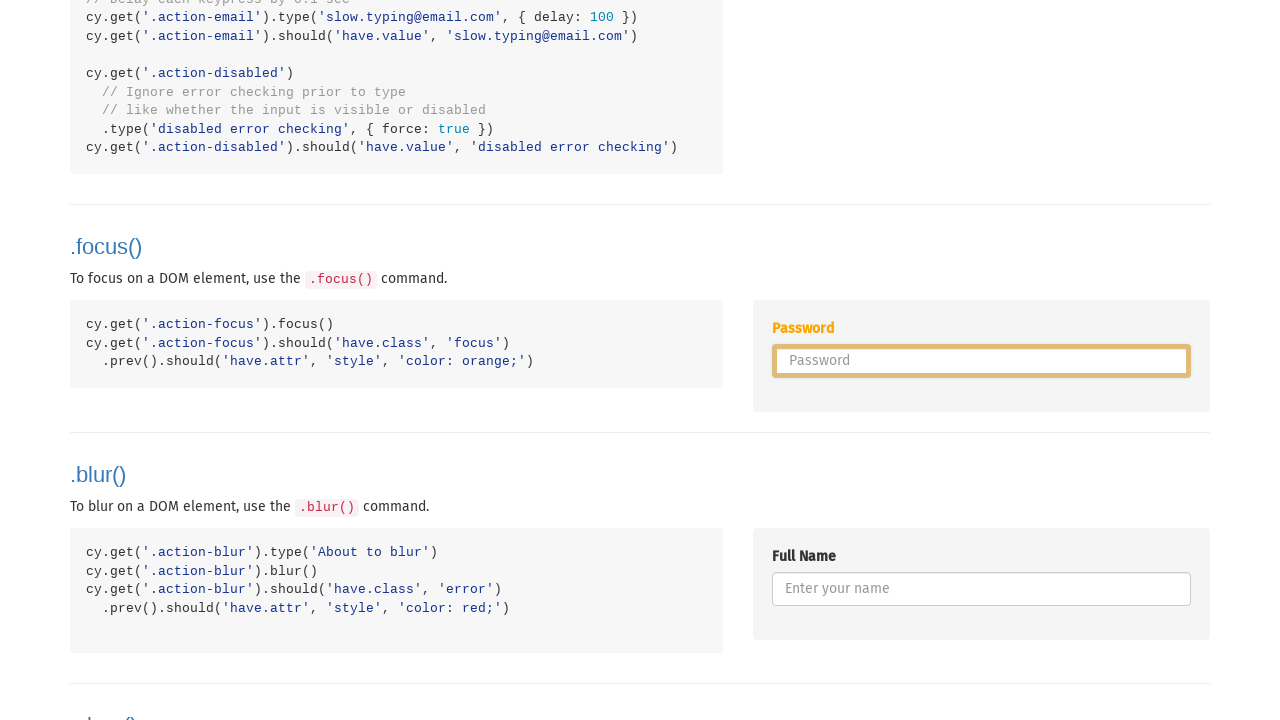

Filled password field with xK9mP2nQ7wL4 on internal:attr=[placeholder="Password"i]
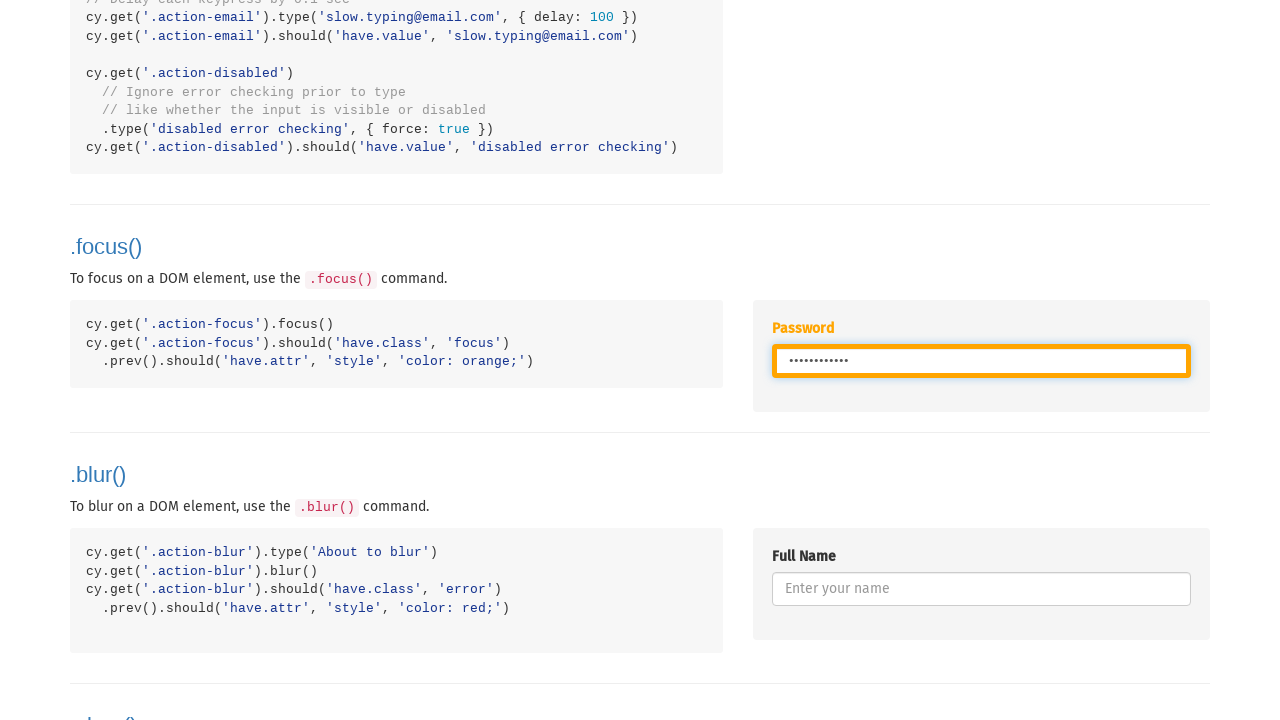

Clicked name field at (981, 589) on internal:attr=[placeholder="Enter your name"i]
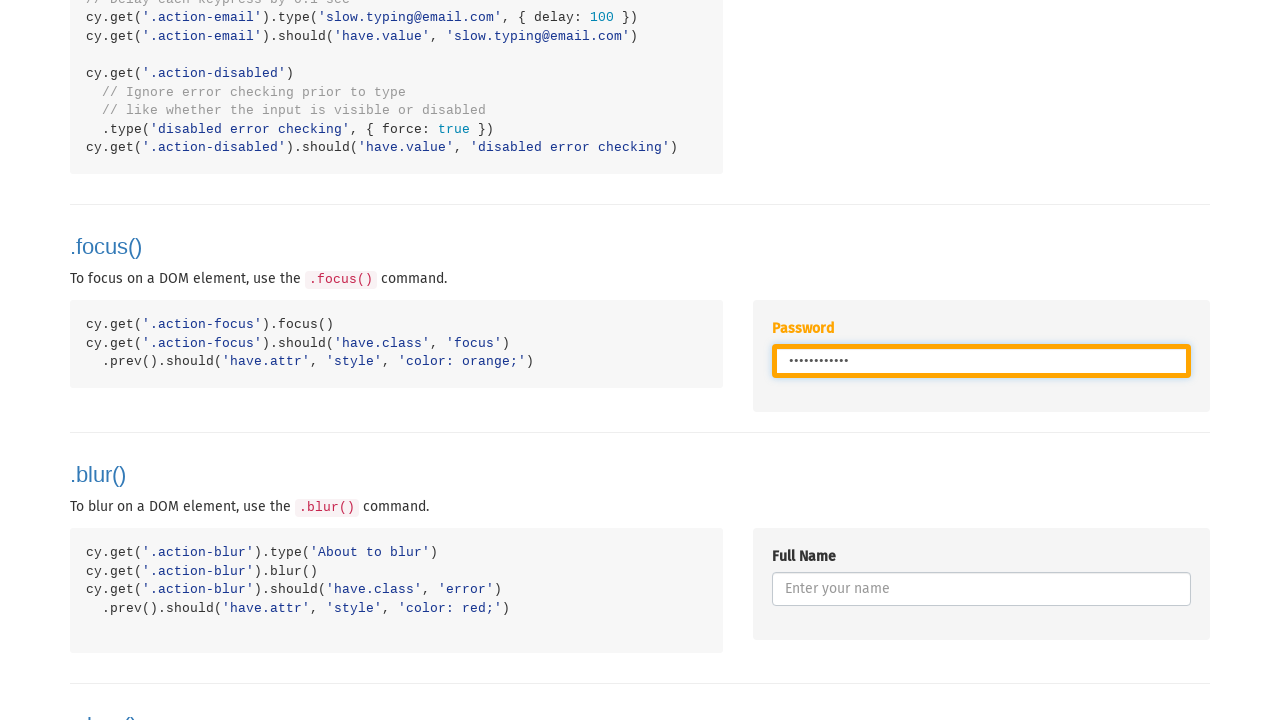

Filled name field with MarcusWijaya92 on internal:attr=[placeholder="Enter your name"i]
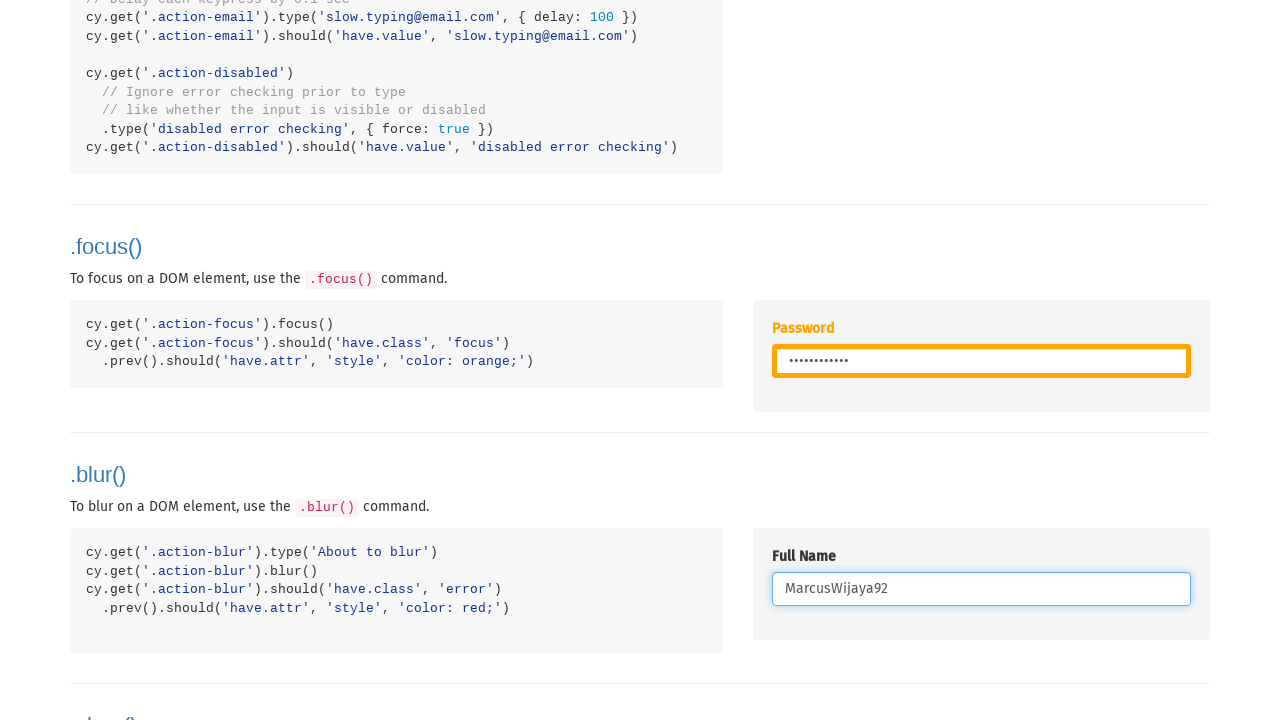

Clicked description field at (981, 361) on internal:label="Describe:"i
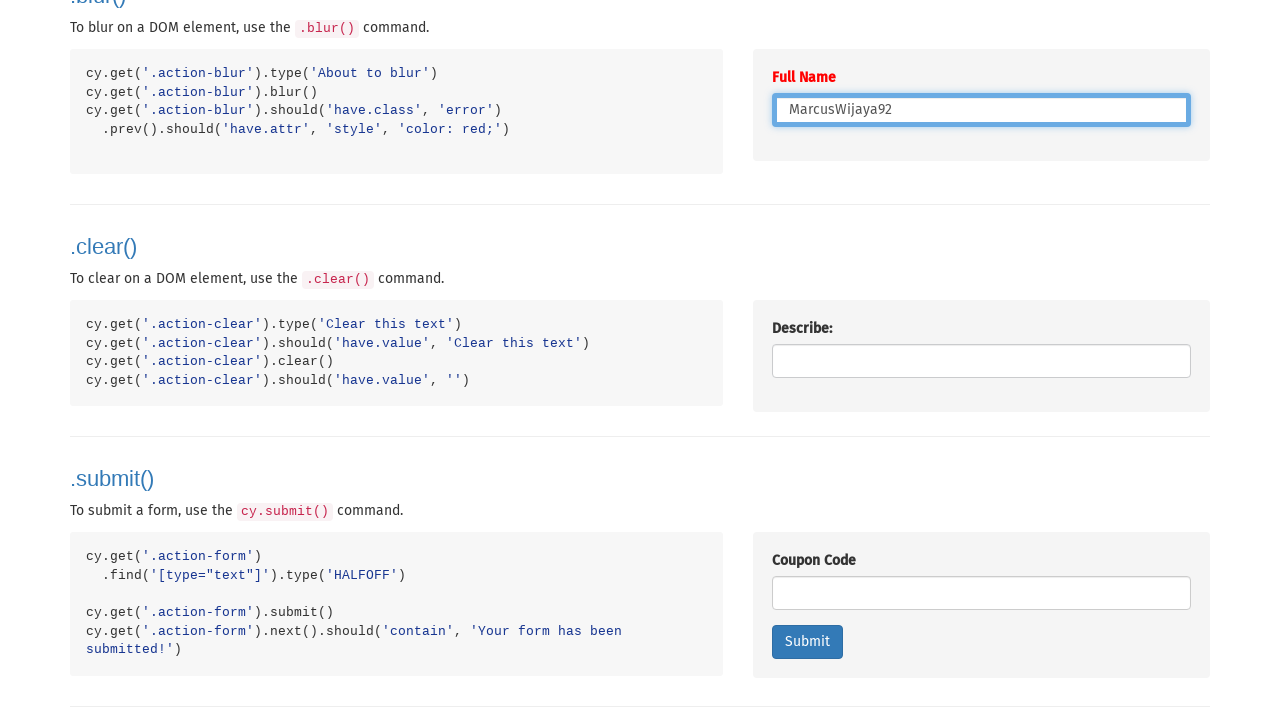

Filled description field with Jl. Sudirman No. 45, Jakarta on internal:label="Describe:"i
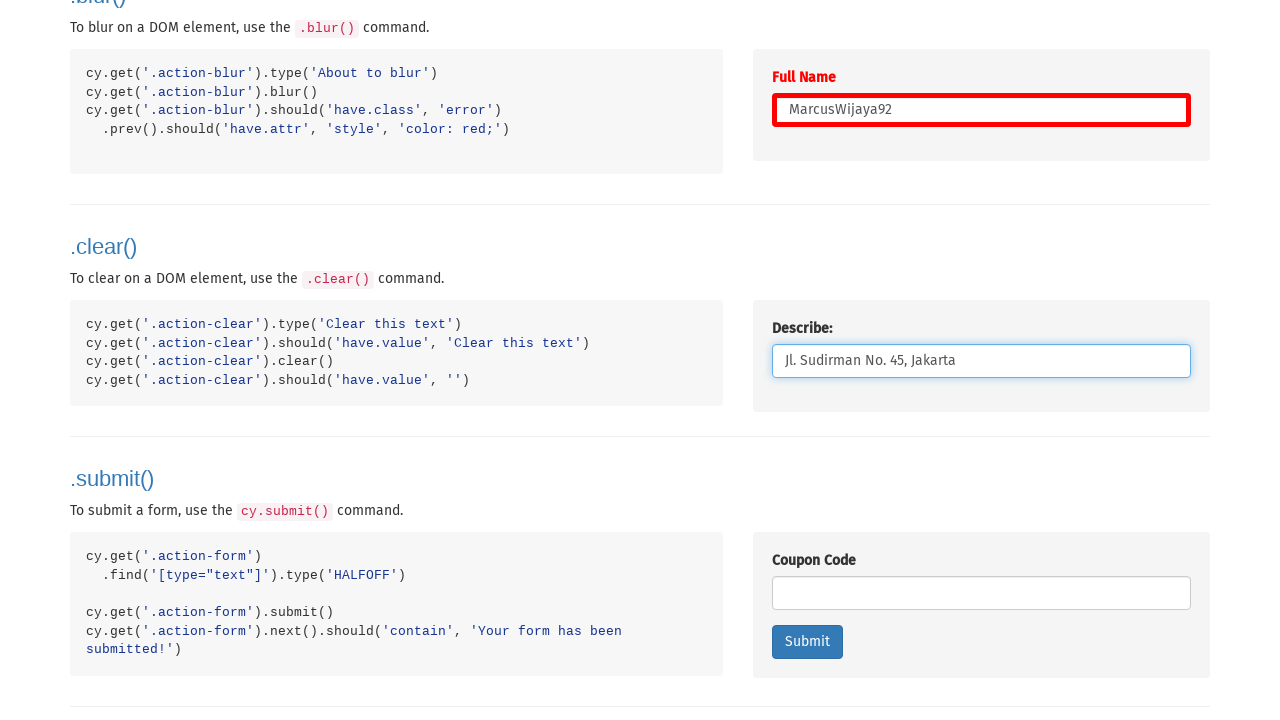

Clicked coupon code field at (981, 593) on internal:label="Coupon Code"i
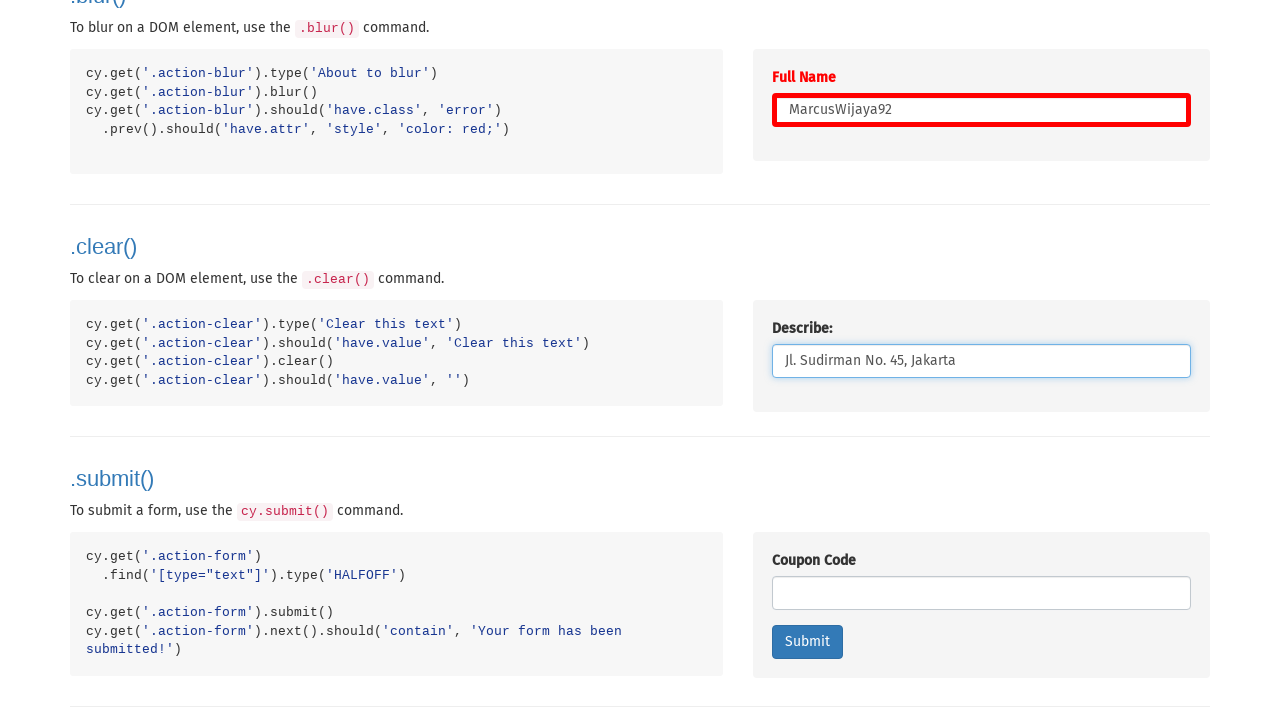

Filled coupon code field with COUPON-7BX3KM9QWT on internal:label="Coupon Code"i
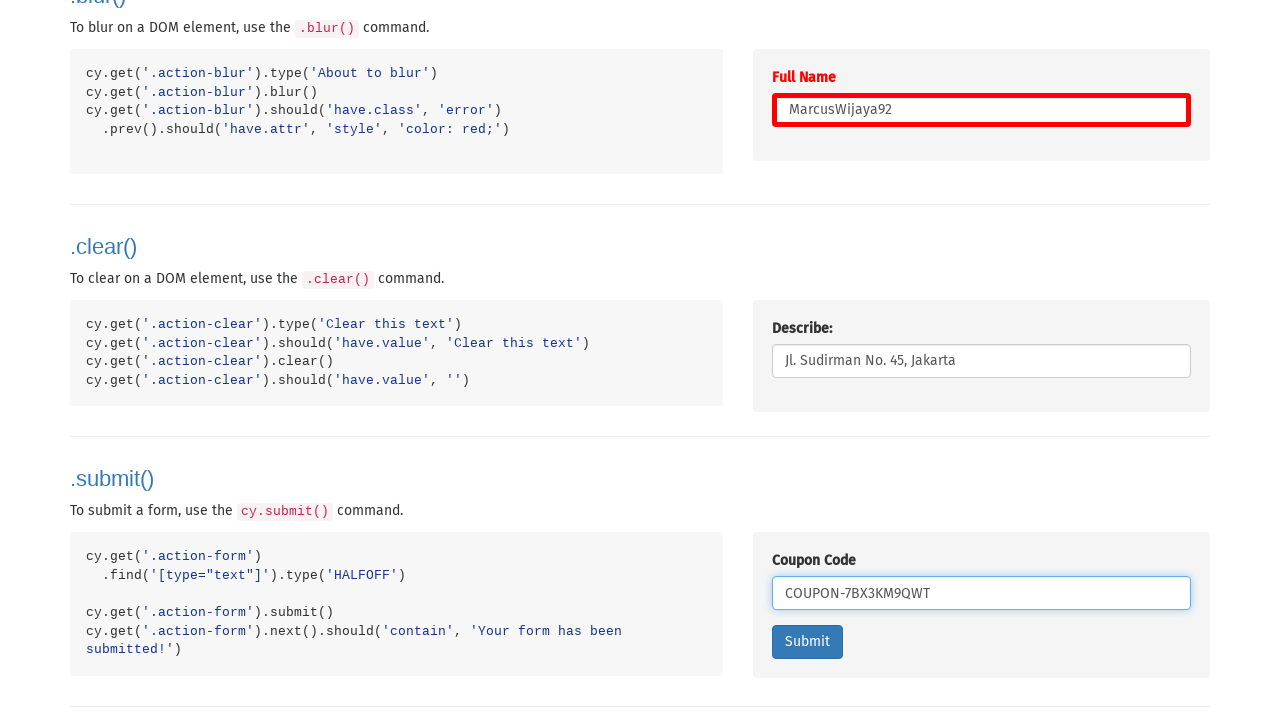

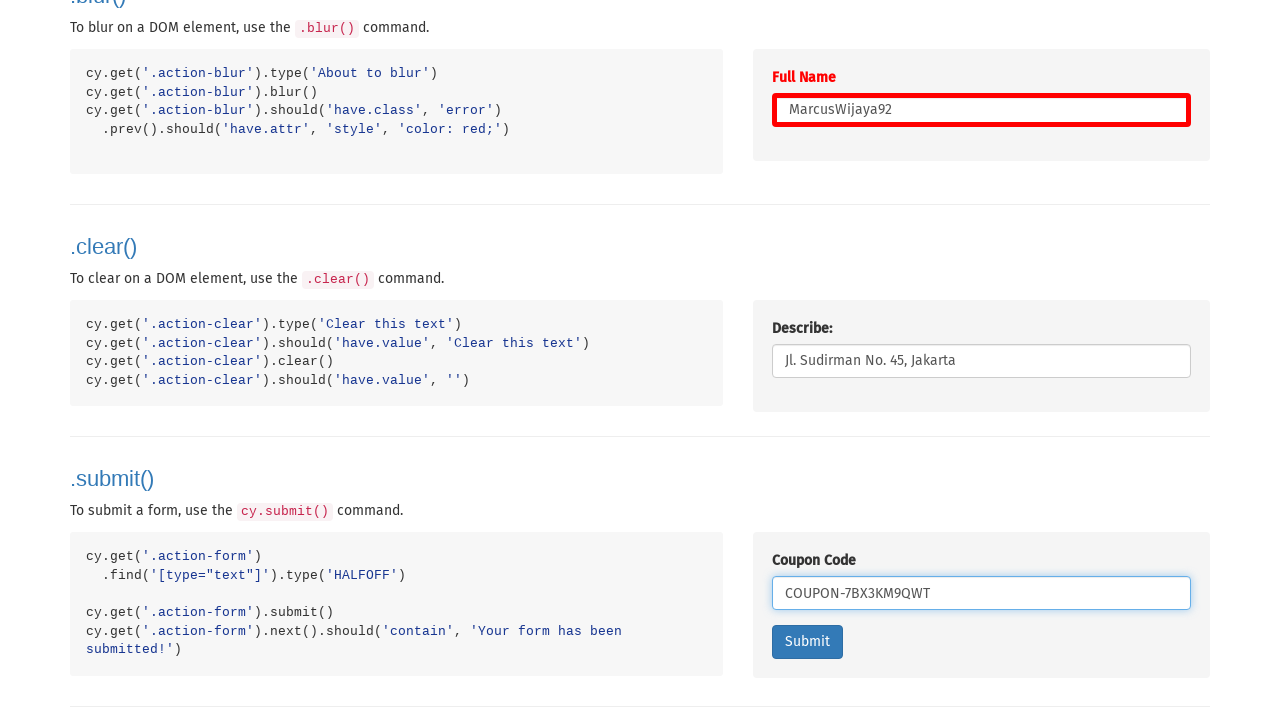